Tests element visibility on an OpenCart page by verifying a logo image is displayed, then checks if search box is visible and performs a product search for "Macbook"

Starting URL: https://naveenautomationlabs.com/opencart/index.php?route=account/login

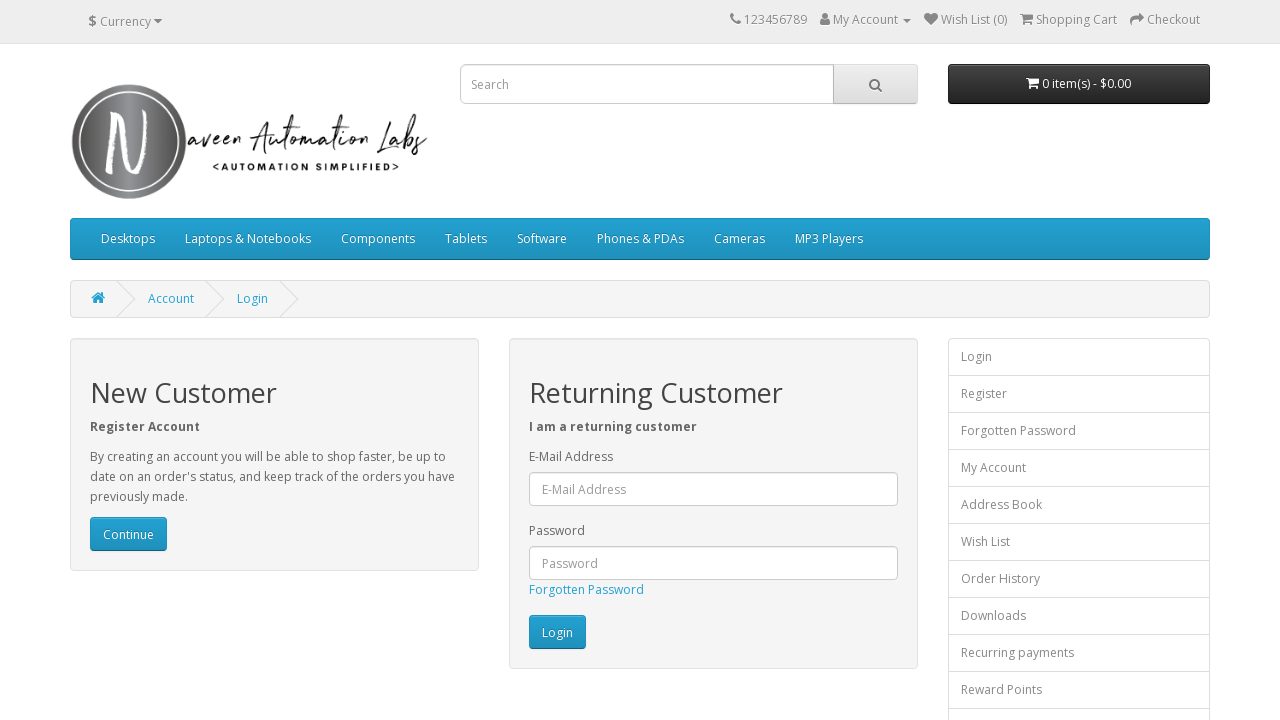

Checked if logo image is displayed
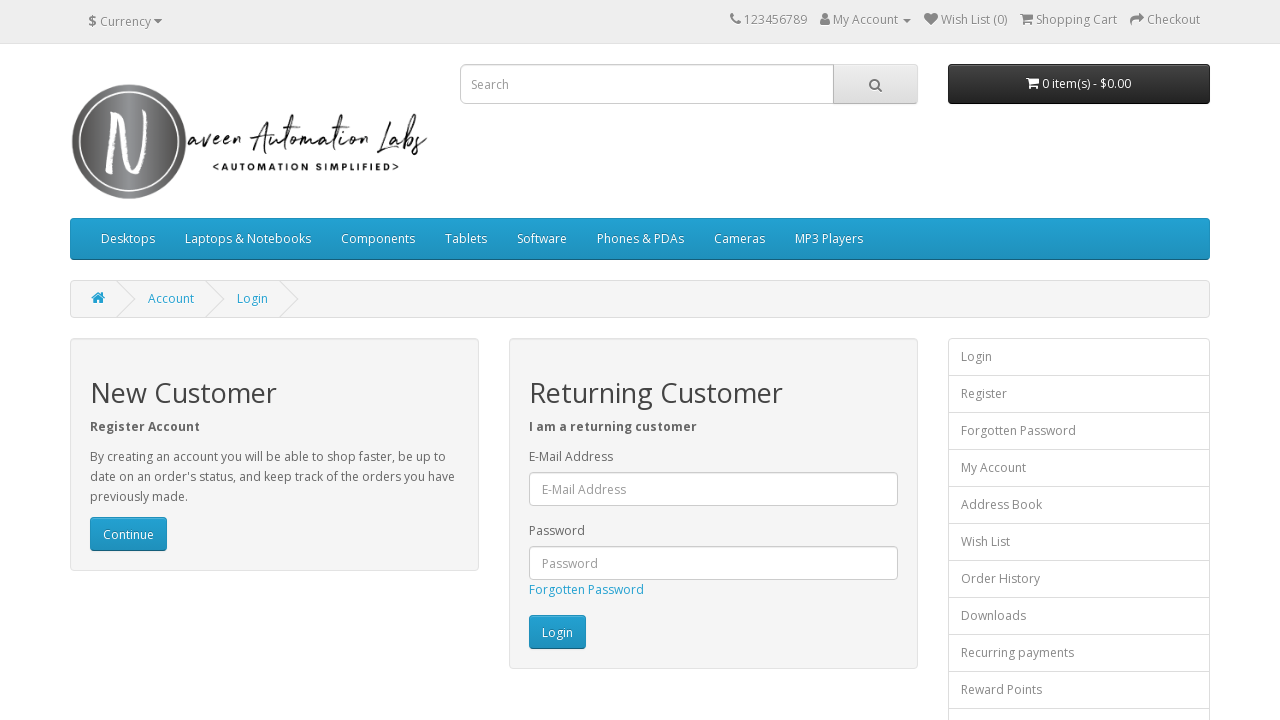

Logo image is visible - verification passed
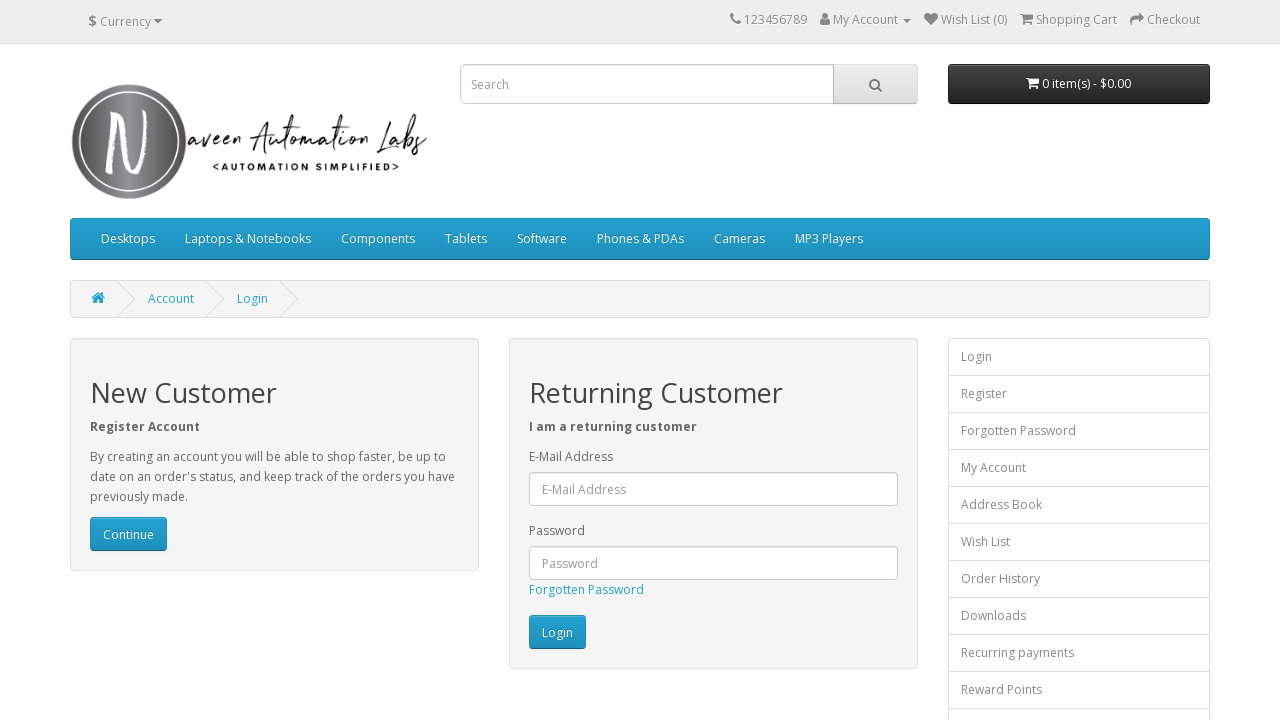

Checked if search box is visible
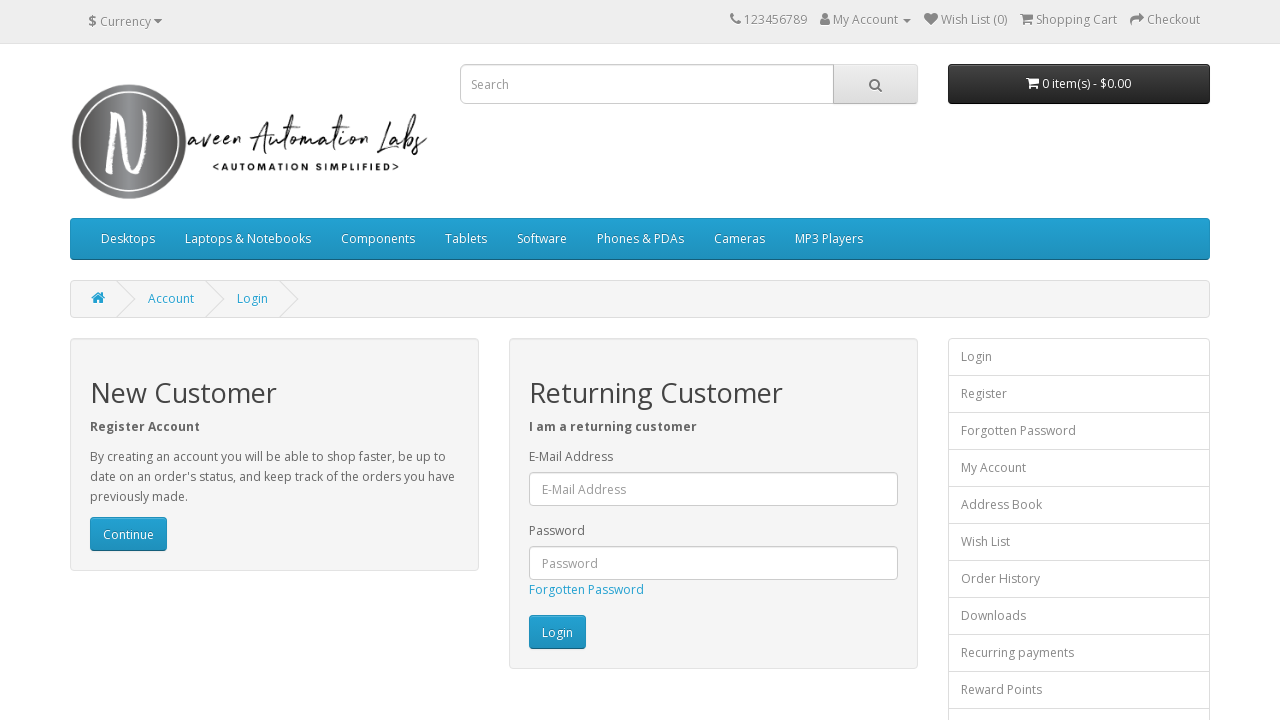

Search box is visible
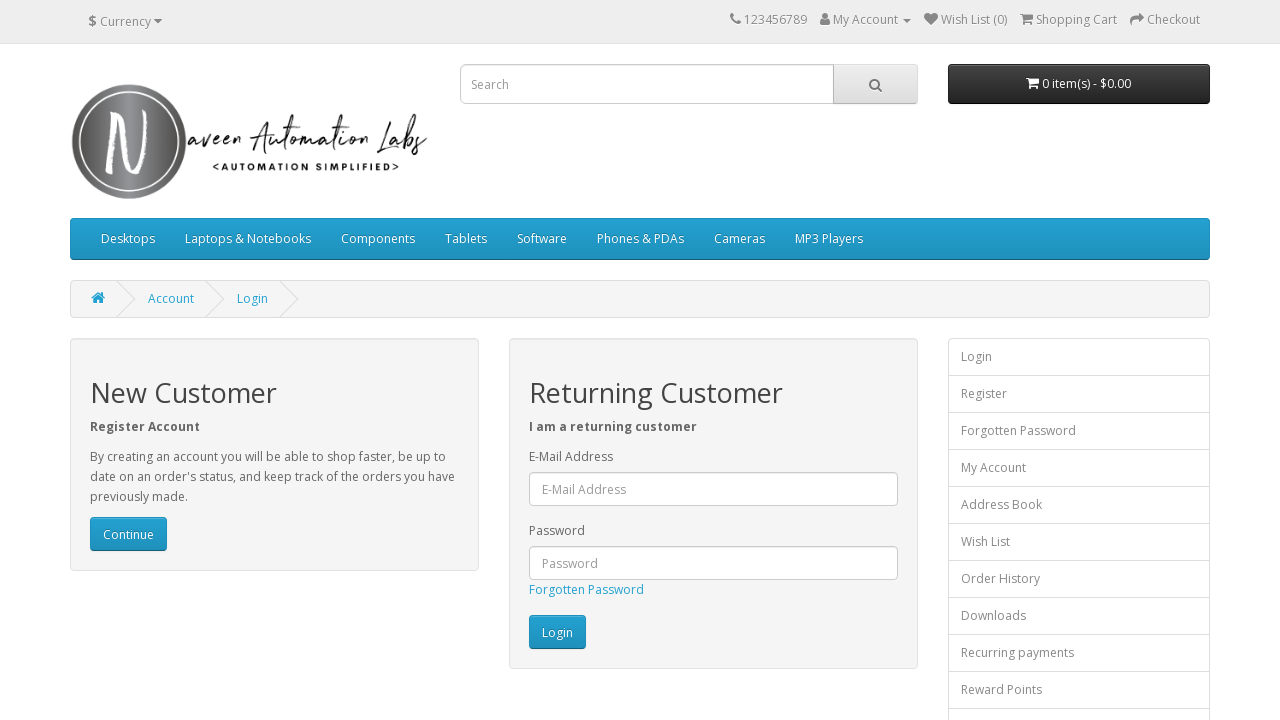

Filled search box with 'Macbook' on input[name='search']
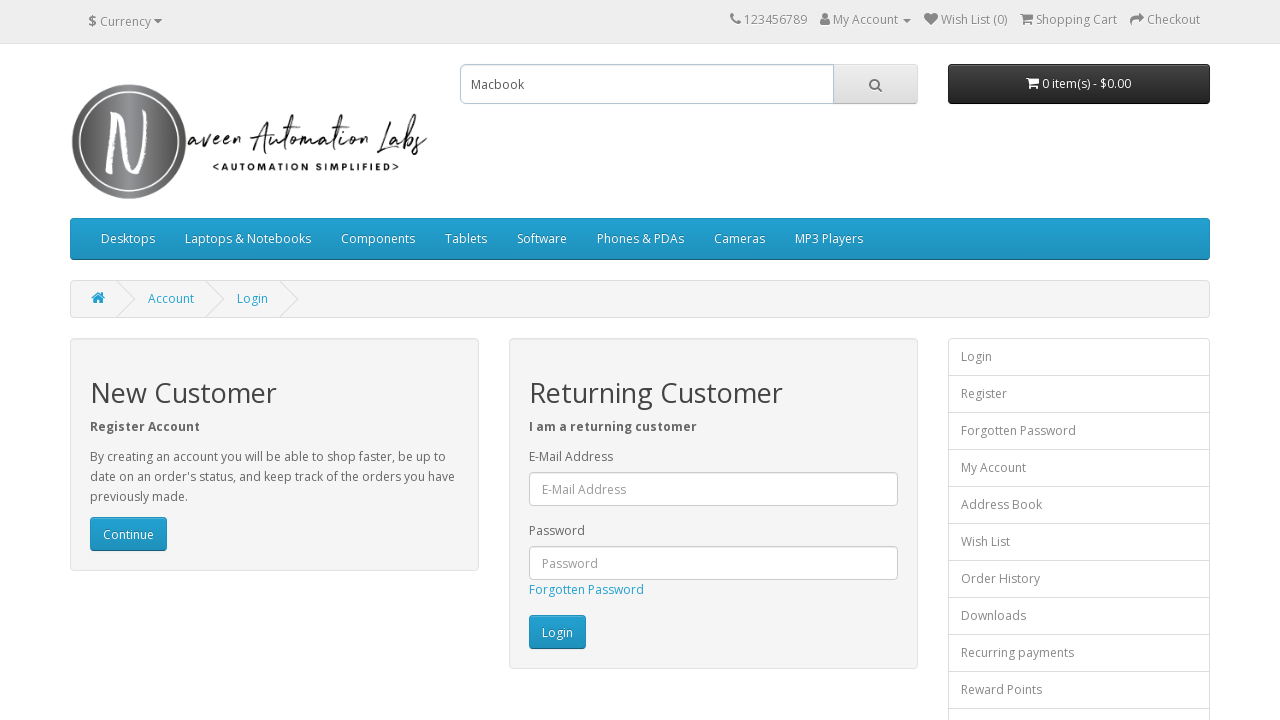

Clicked search button to perform product search for Macbook at (875, 84) on #search > span > button
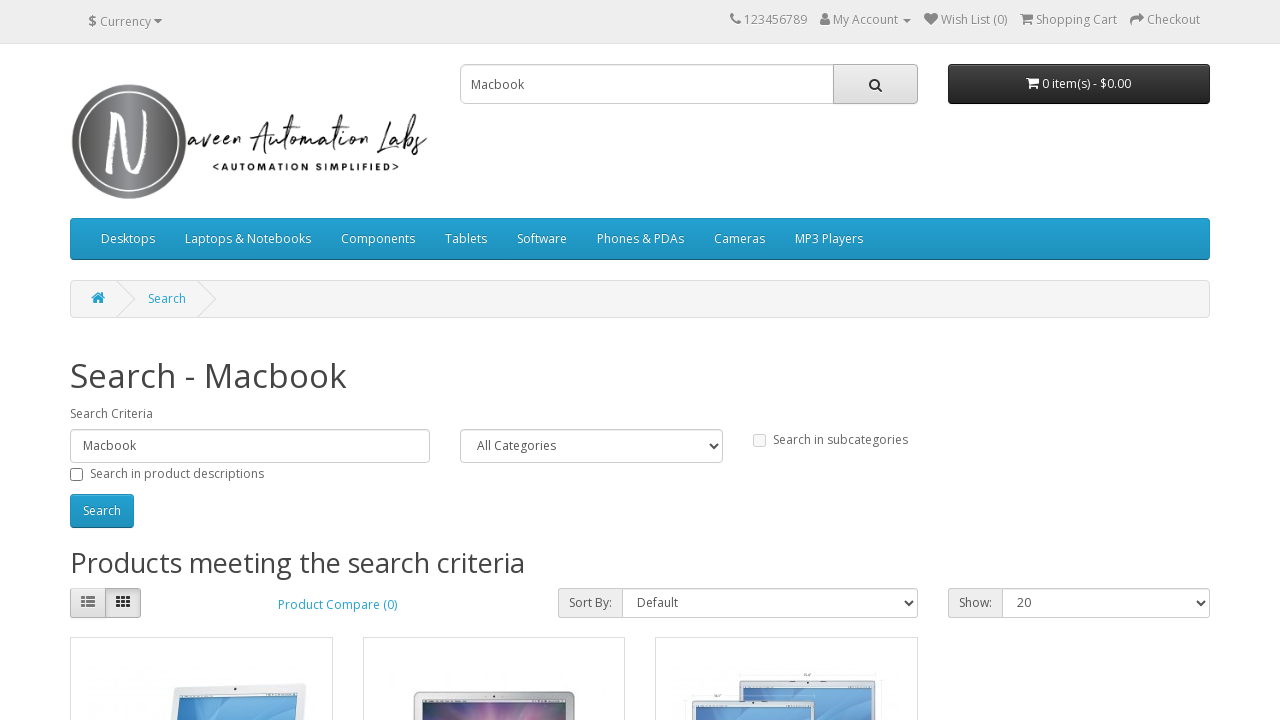

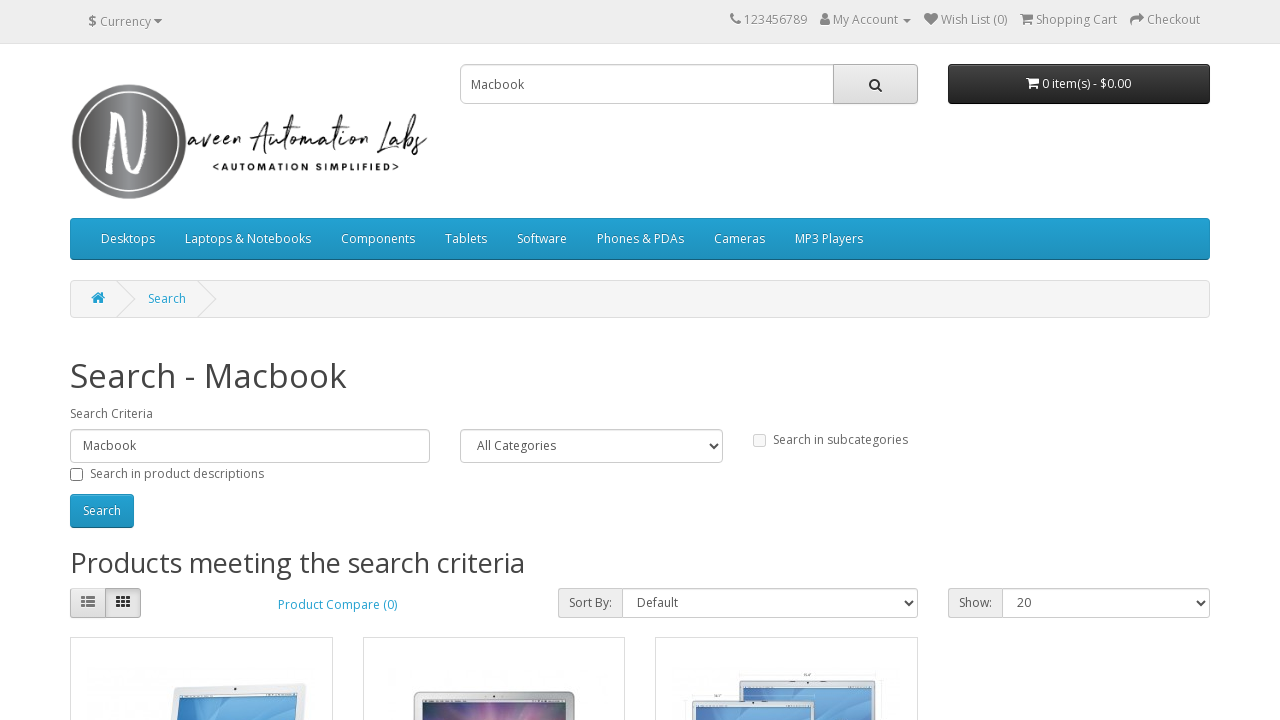